Tests sorting the Due column in descending order by clicking the column header twice and verifying the values are sorted in reverse order

Starting URL: http://the-internet.herokuapp.com/tables

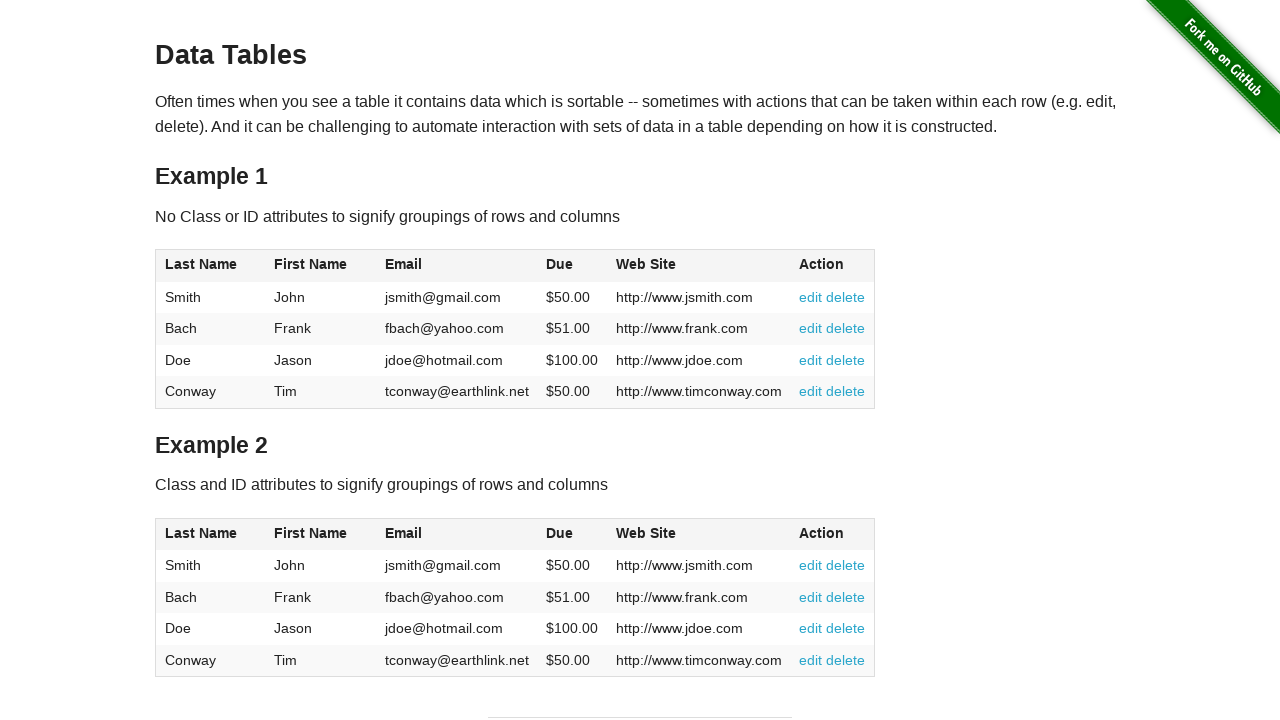

Clicked Due column header first time for ascending sort at (572, 266) on #table1 thead tr th:nth-of-type(4)
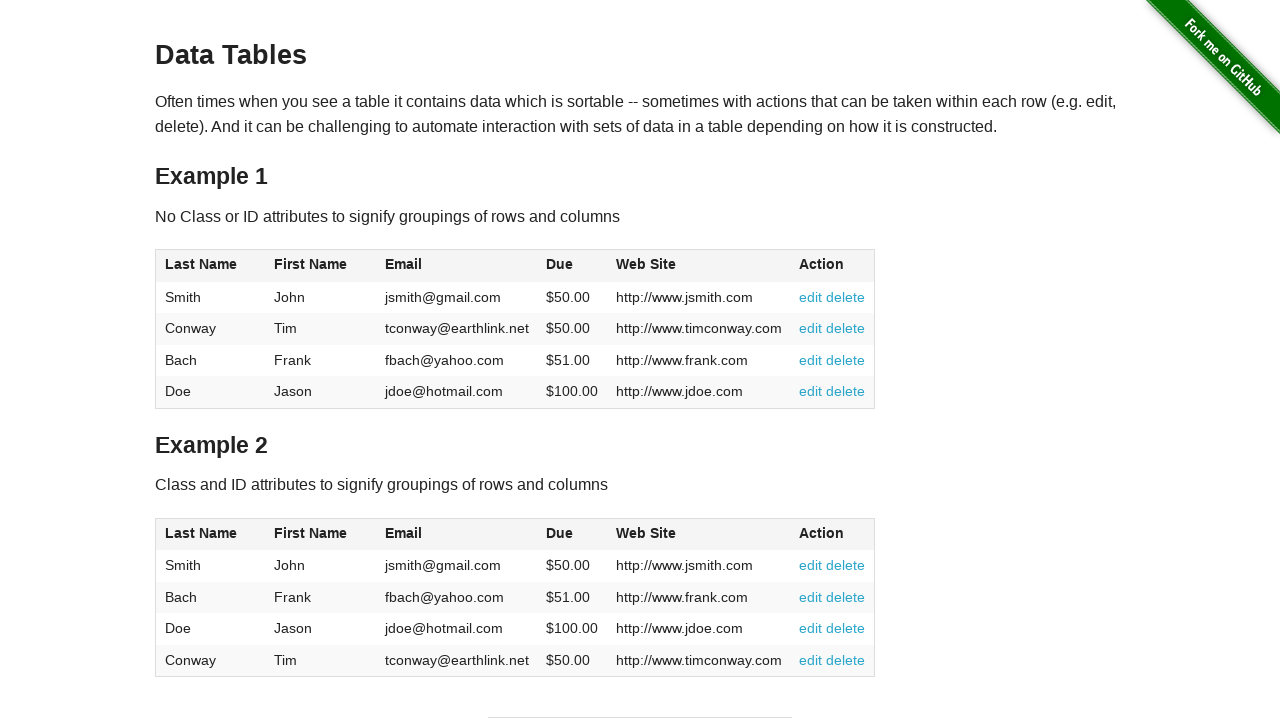

Clicked Due column header second time for descending sort at (572, 266) on #table1 thead tr th:nth-of-type(4)
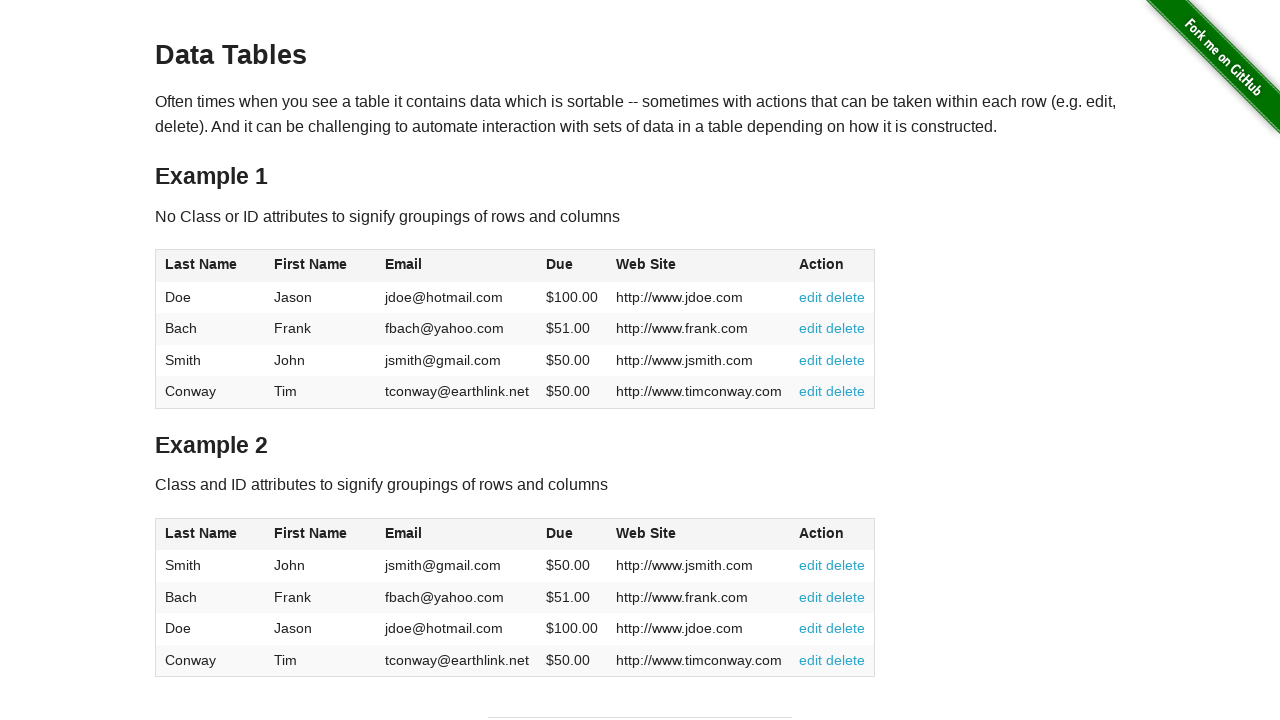

Due column cells loaded
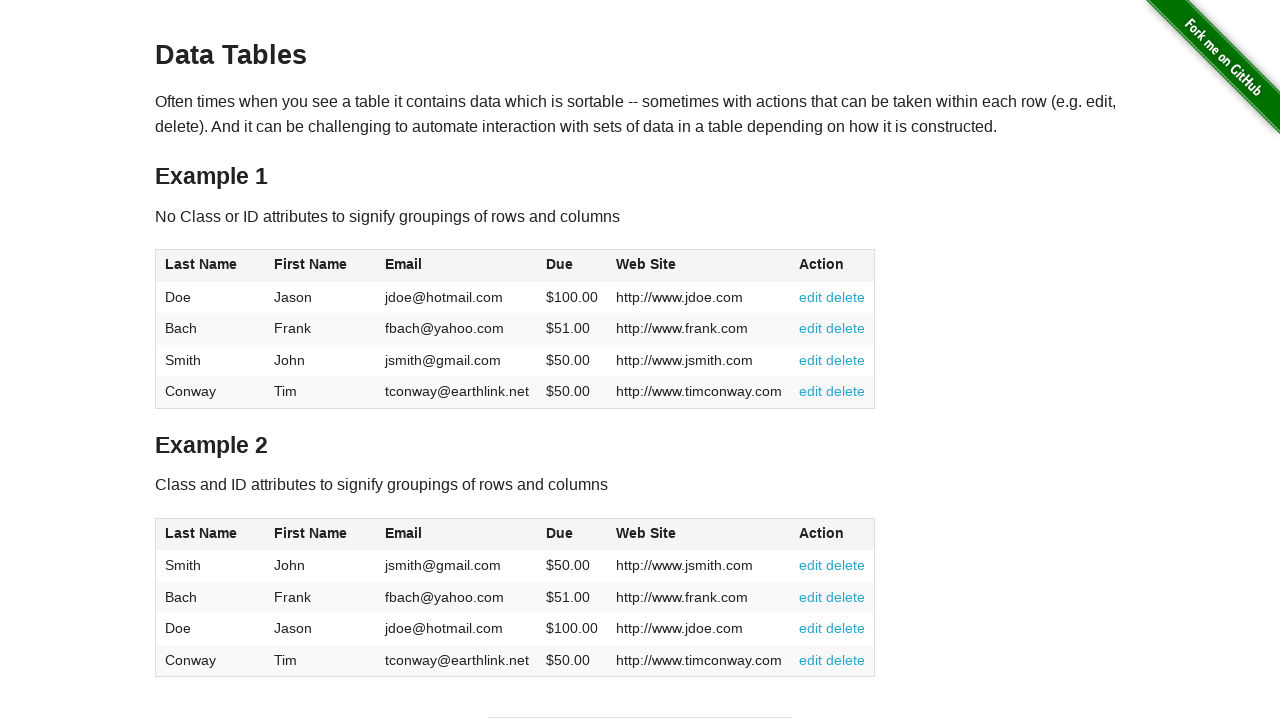

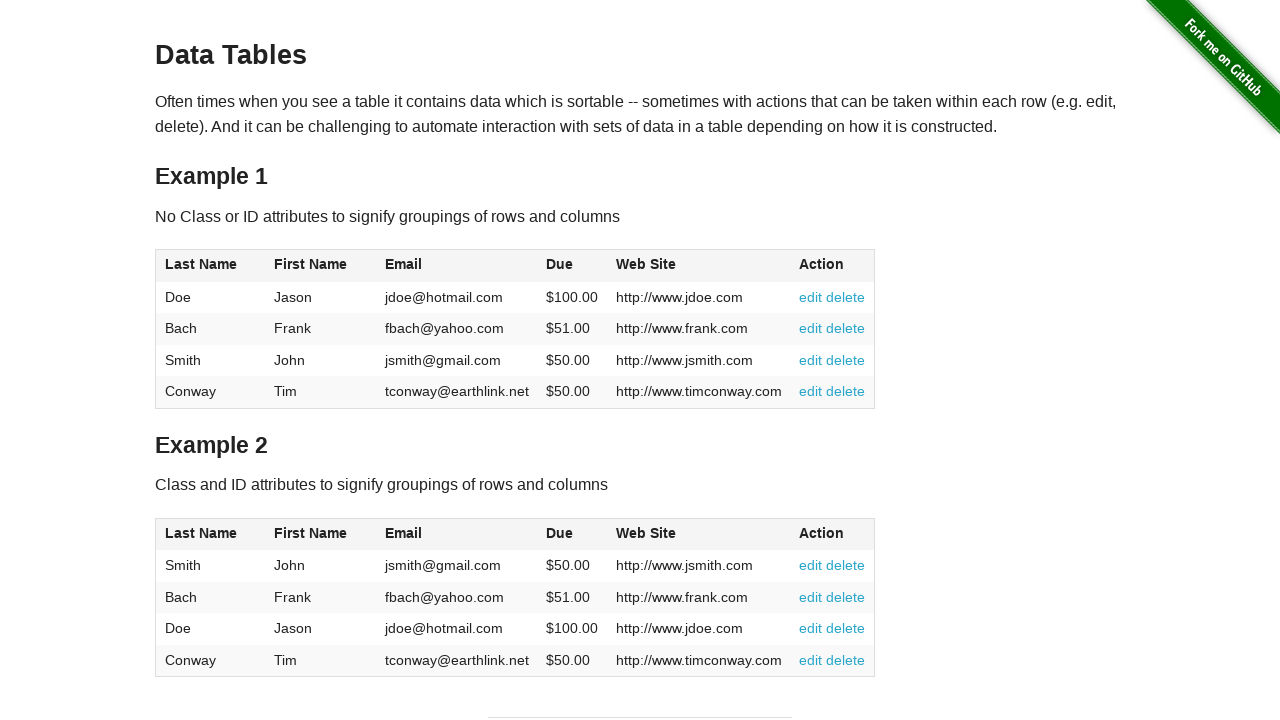